Tests JavaScript prompt popup by entering text, accepting the prompt, and verifying the entered text is displayed

Starting URL: https://the-internet.herokuapp.com/javascript_alerts

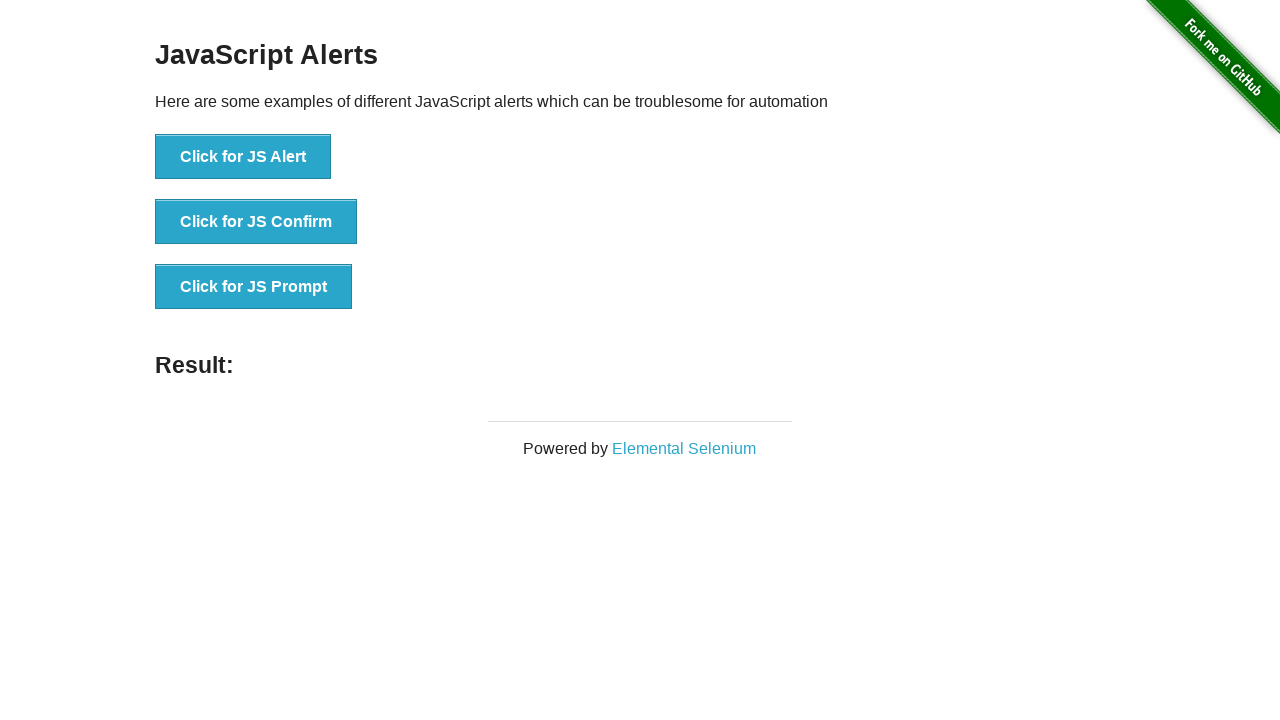

Set up dialog handler to accept prompt with 'OK'
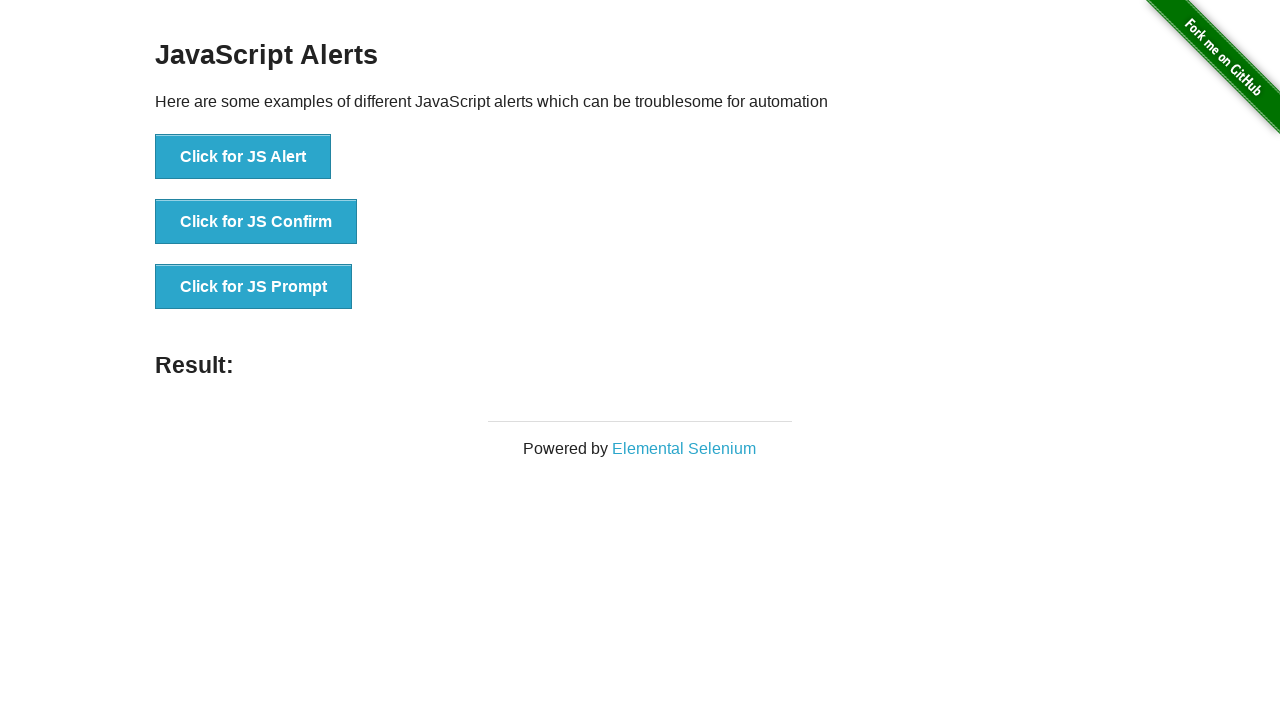

Clicked 'Click for JS Prompt' button at (254, 287) on xpath=//button[text()='Click for JS Prompt']
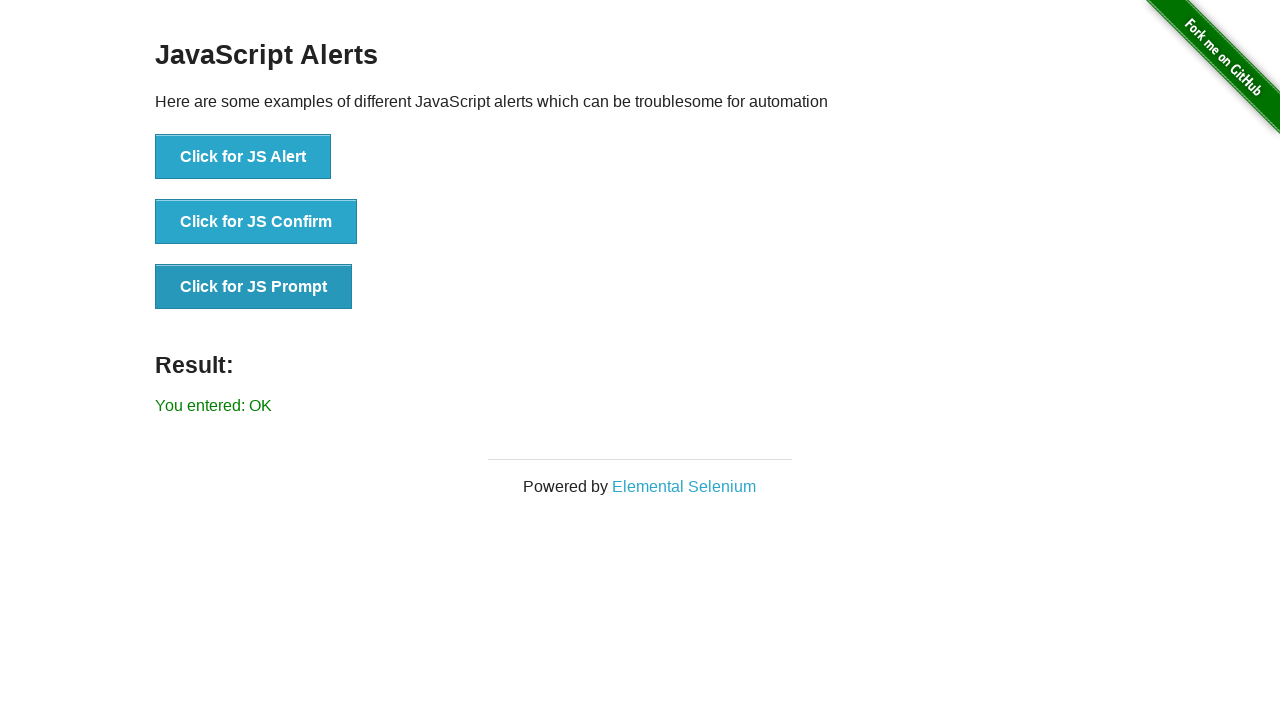

Result message element loaded
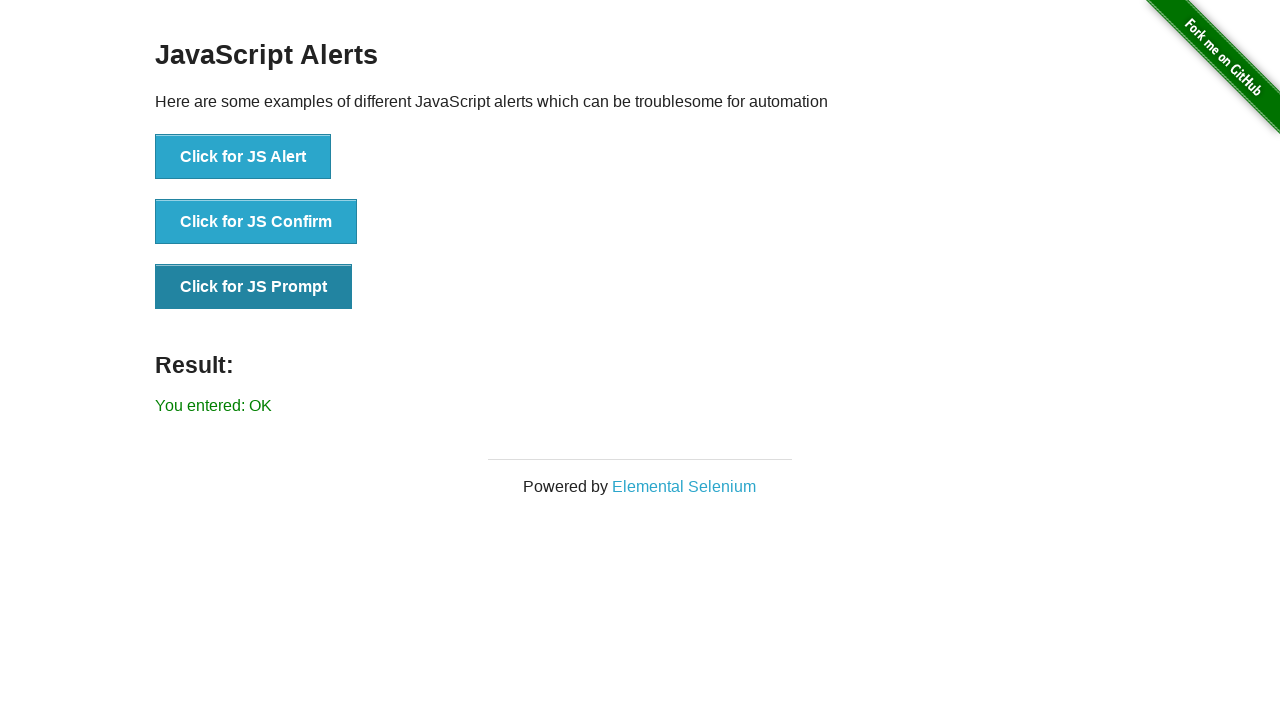

Retrieved result text content
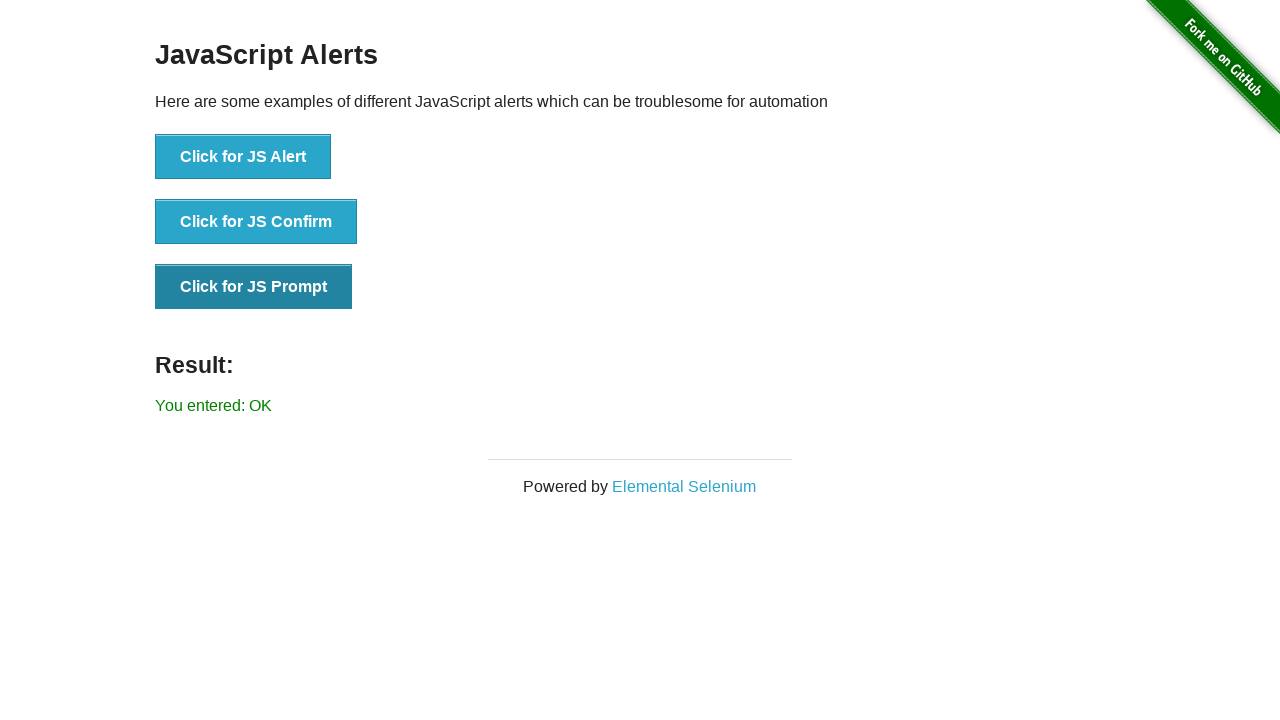

Verified result text matches 'You entered: OK'
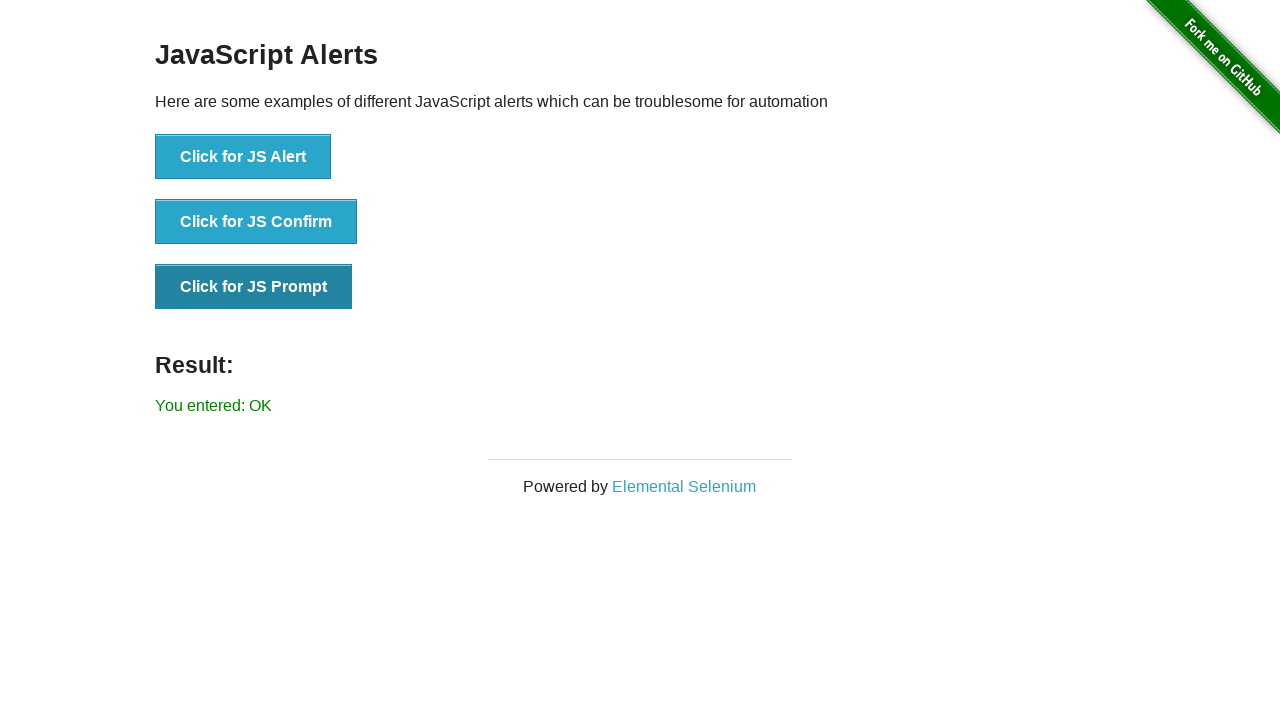

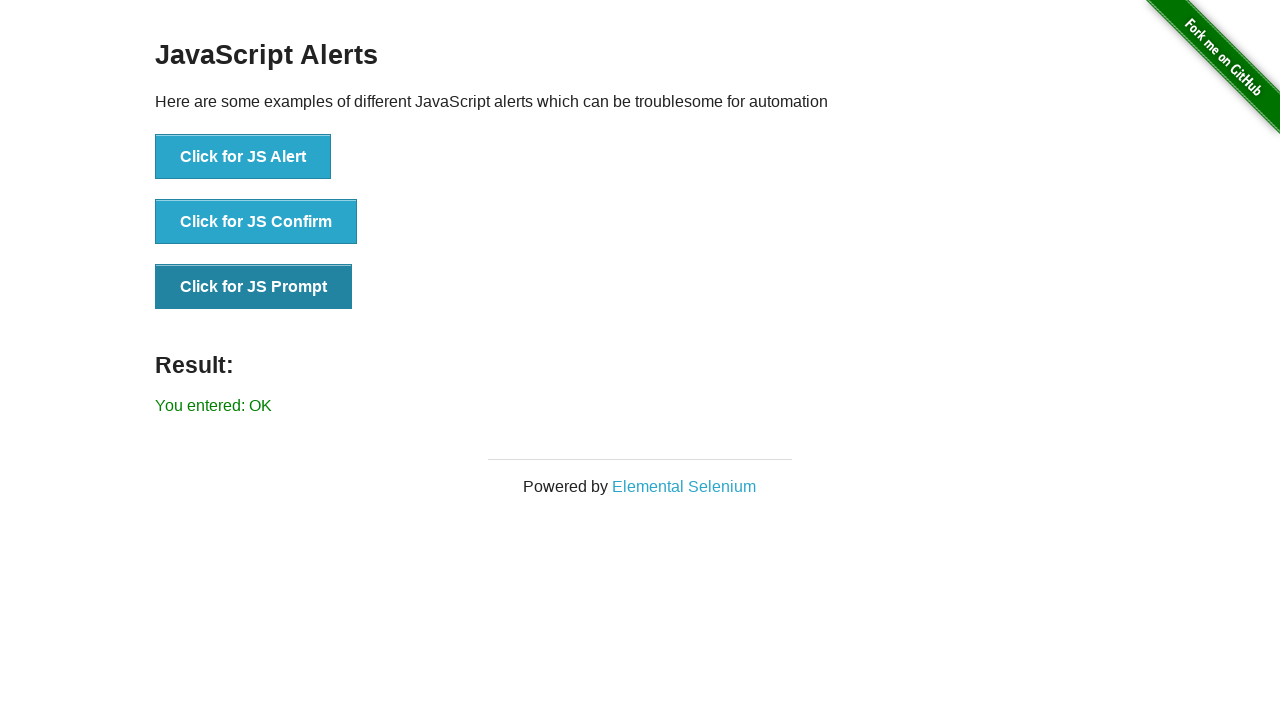